Tests page scrolling functionality by scrolling down 1000 pixels and then scrolling back up 1000 pixels on the Selenium website

Starting URL: https://www.selenium.dev

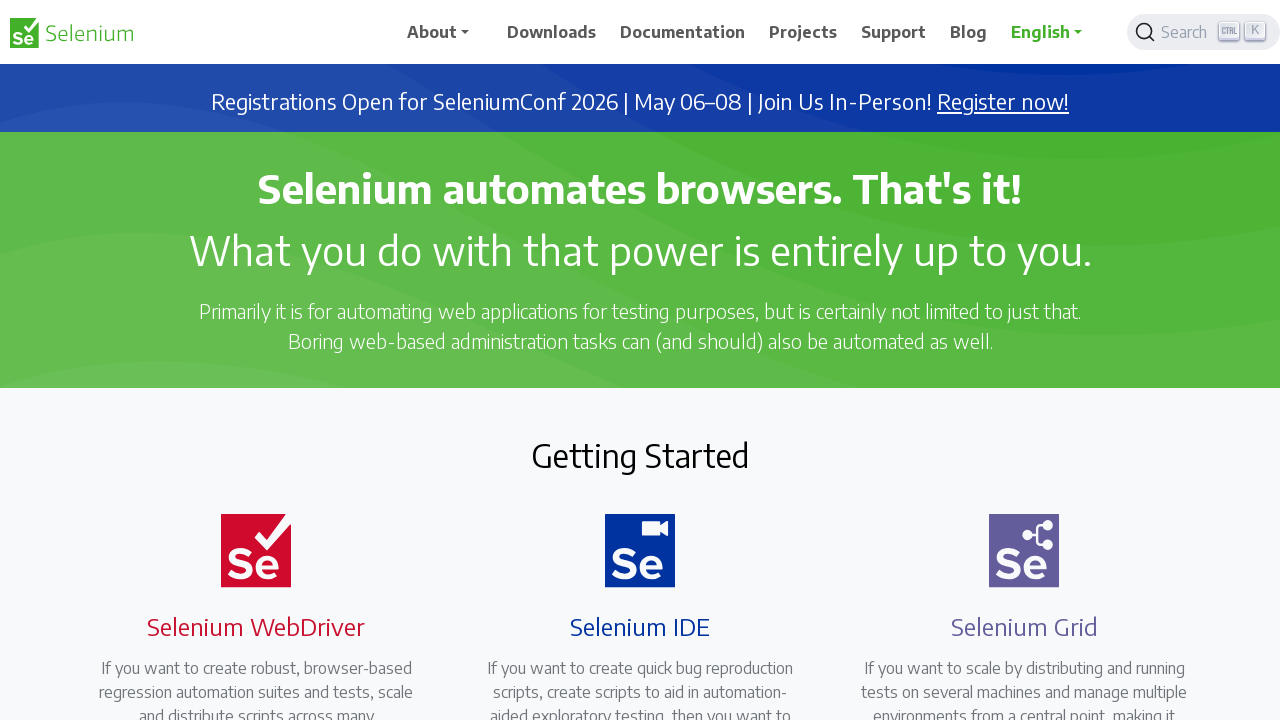

Scrolled down 1000 pixels on Selenium website
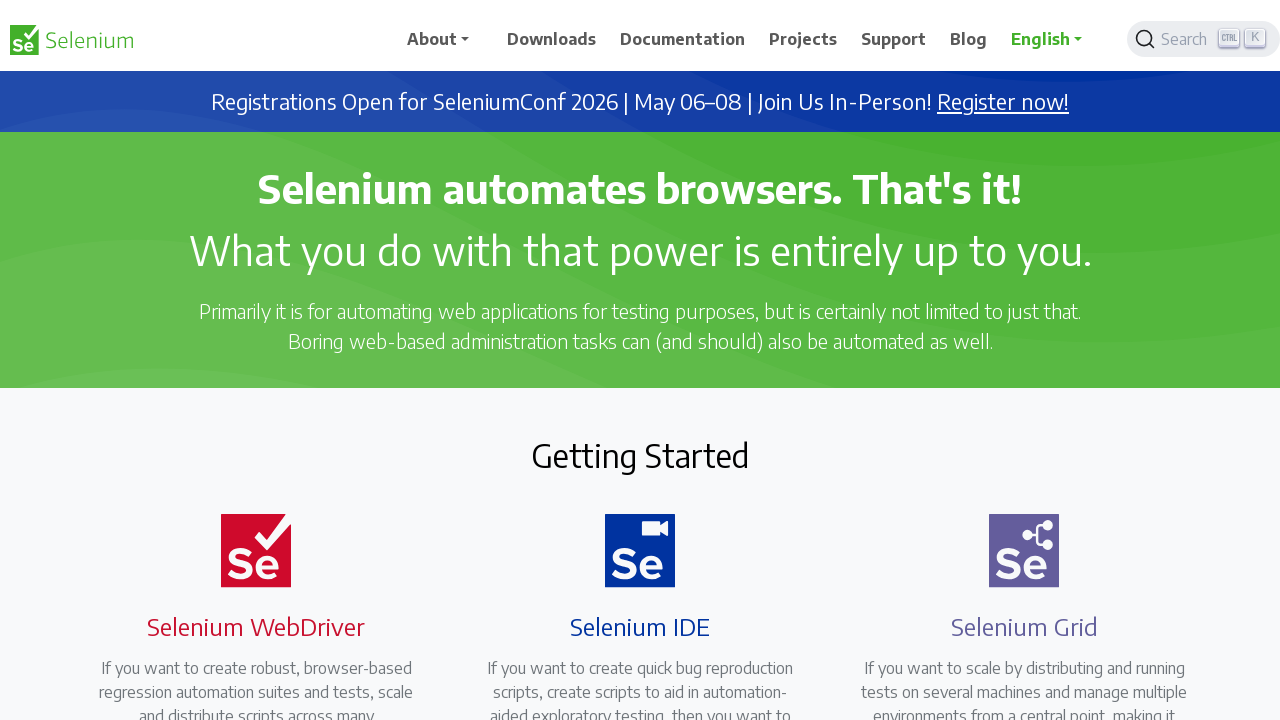

Waited 1000ms for scroll animation to complete
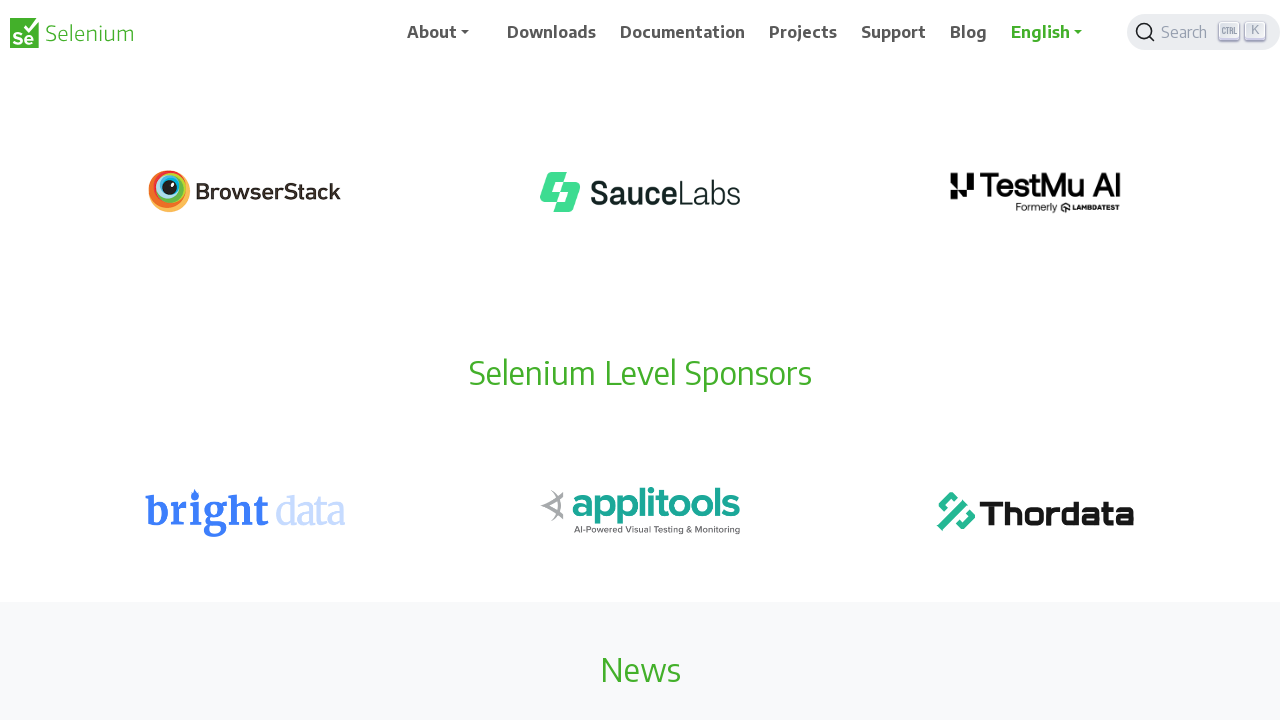

Scrolled up 1000 pixels back to original position
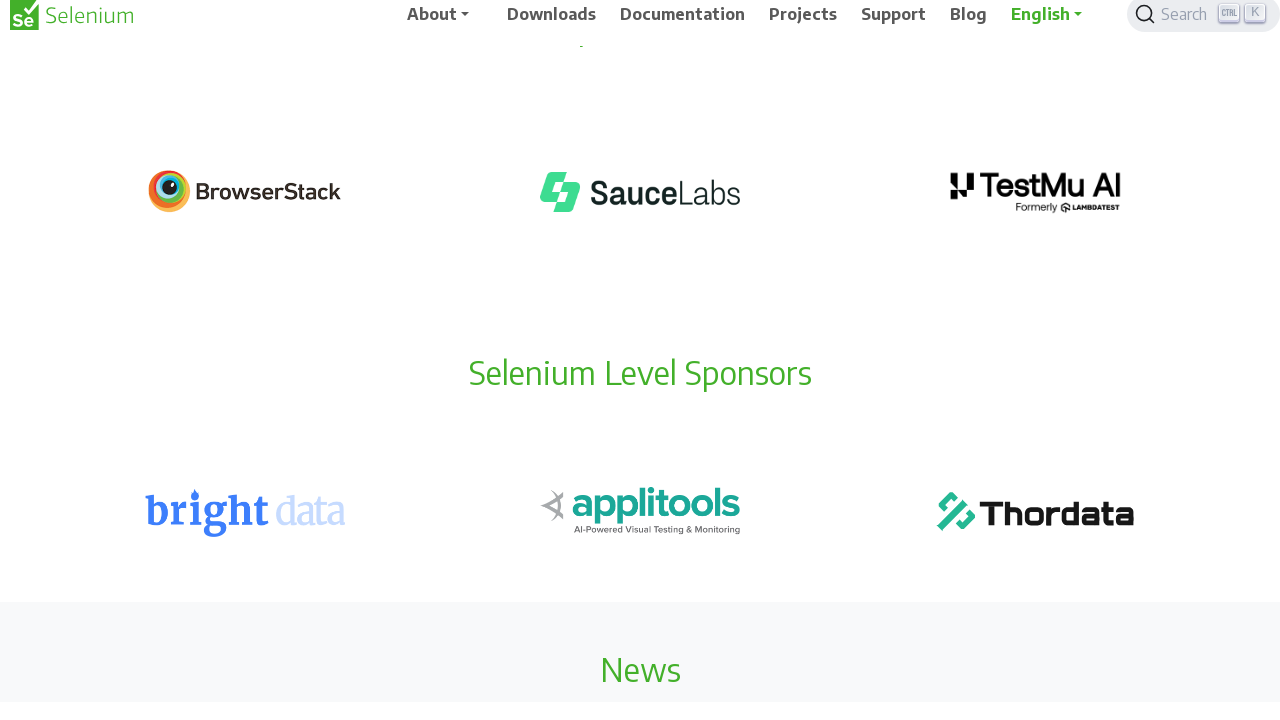

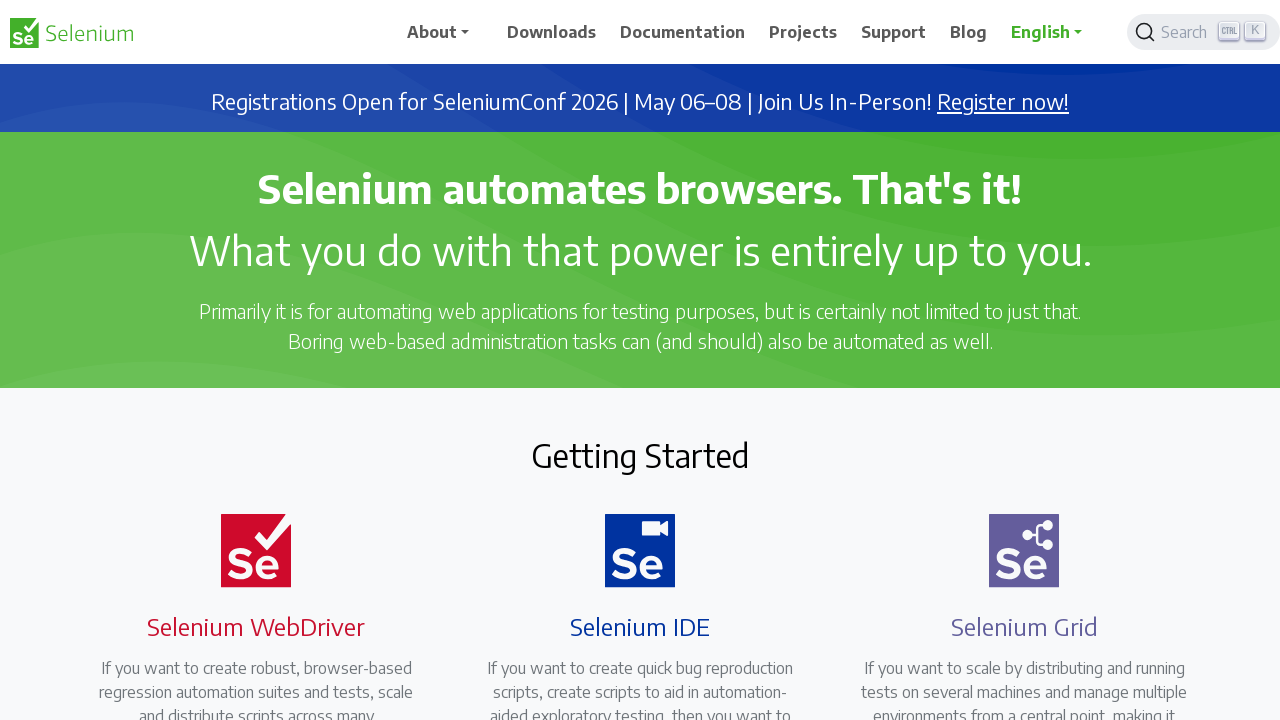